Tests the clear functionality by entering text in an email field and then clearing it

Starting URL: https://www.selenium.dev/selenium/web/inputs.html

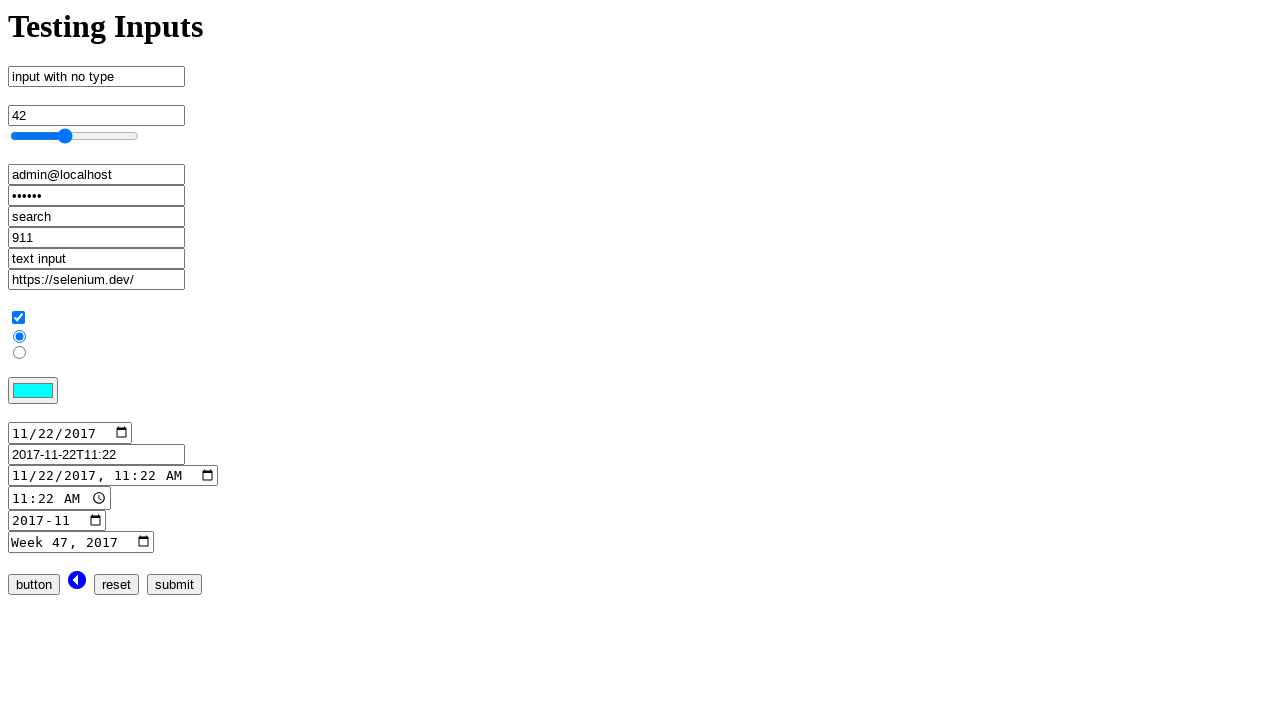

Filled email input field with 'admin@localhost.dev' on input[name='email_input']
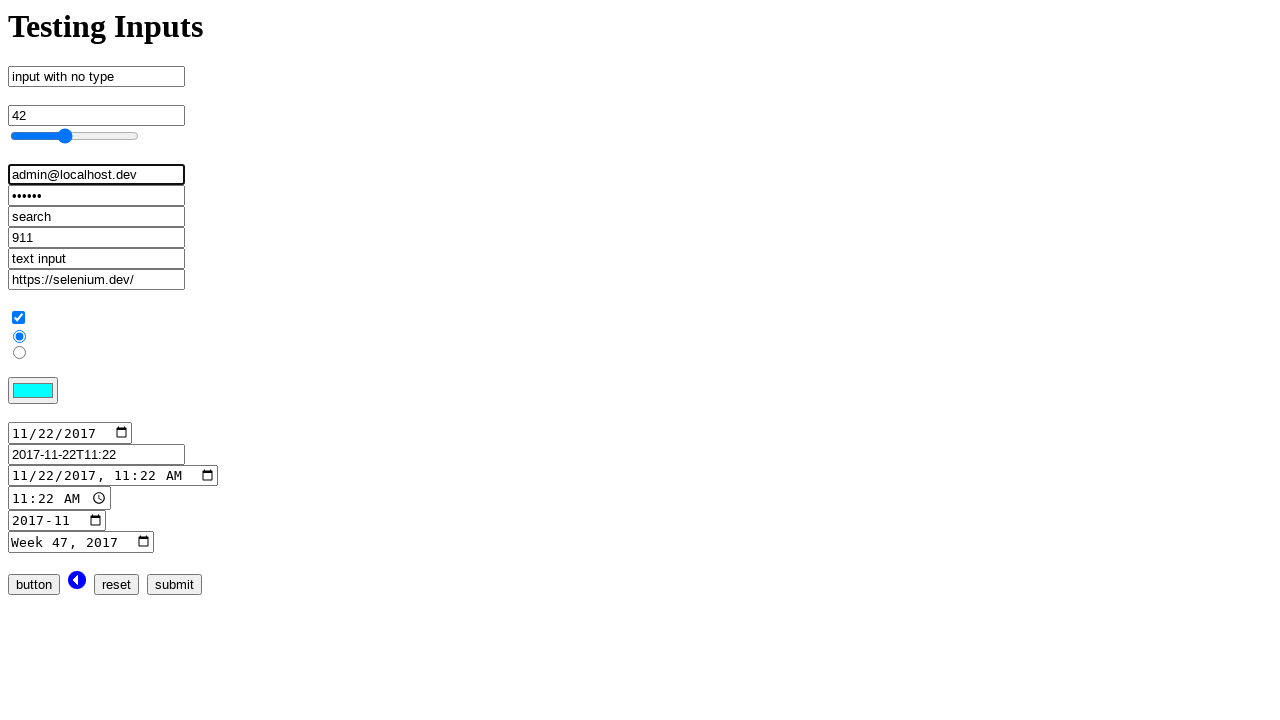

Cleared the email input field on input[name='email_input']
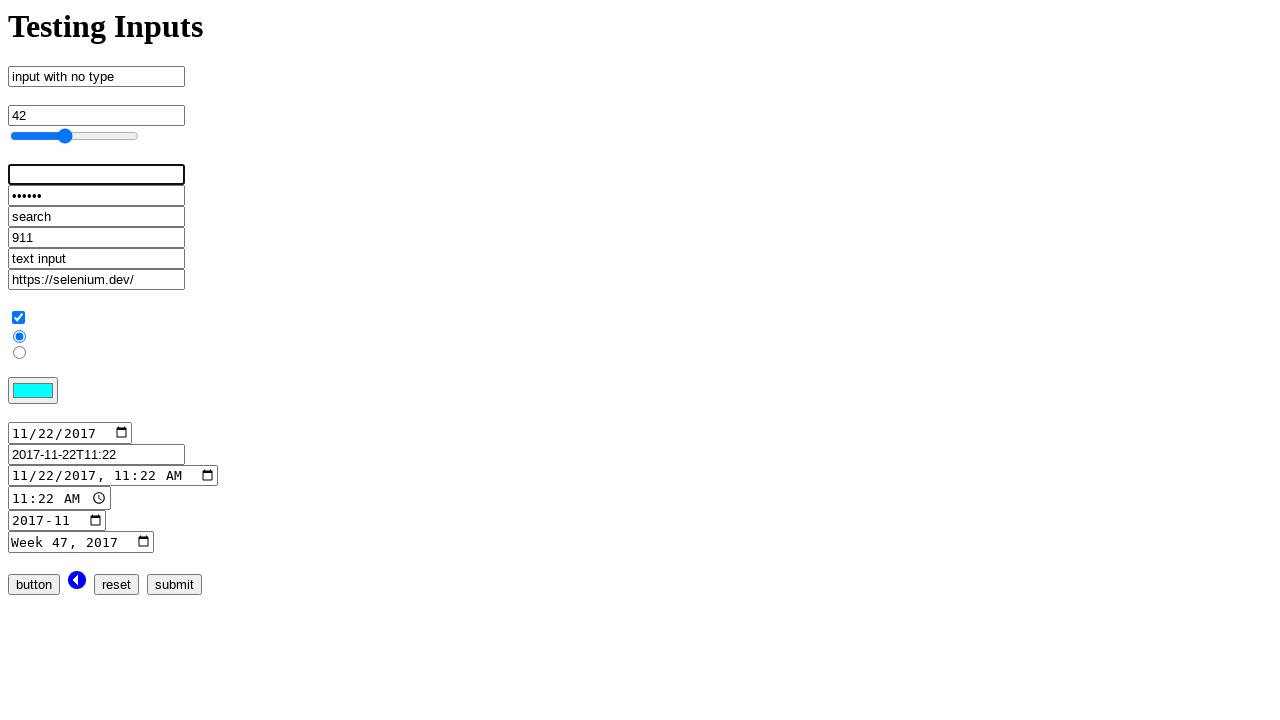

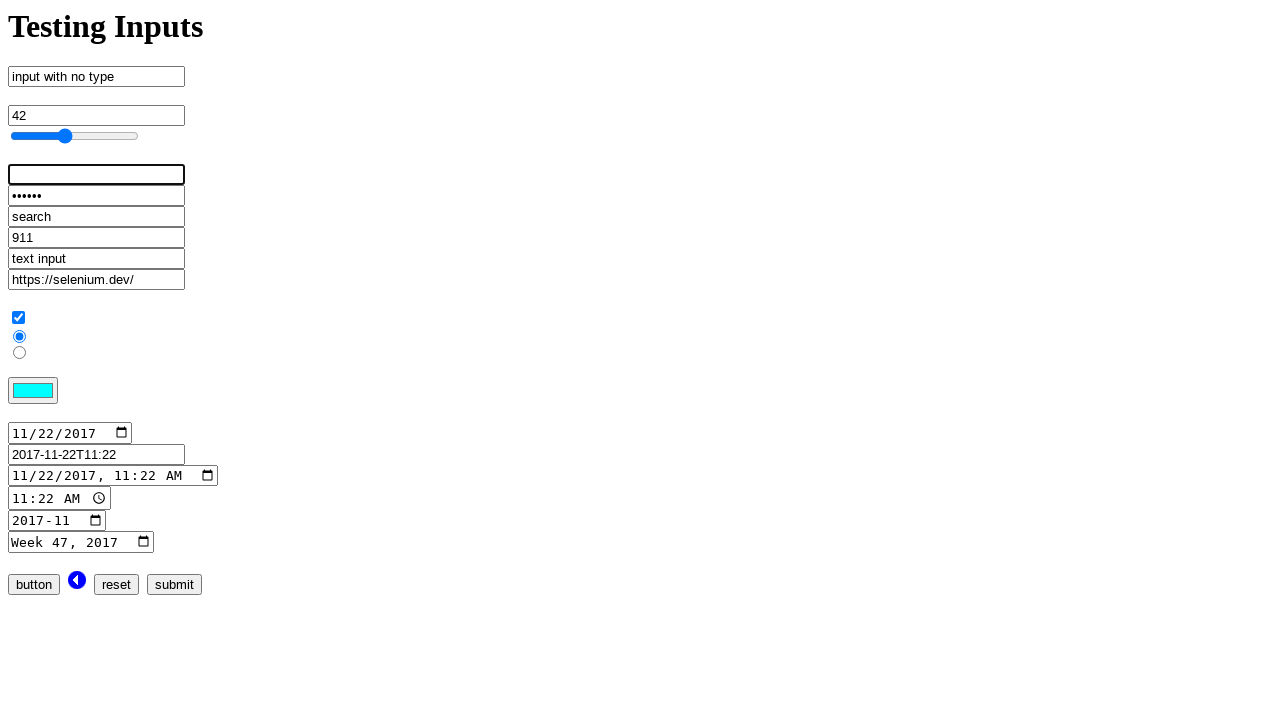